Tests element highlighting functionality by navigating to a page with a large table and visually highlighting a specific element by adding a red dashed border to it using JavaScript execution.

Starting URL: http://the-internet.herokuapp.com/large

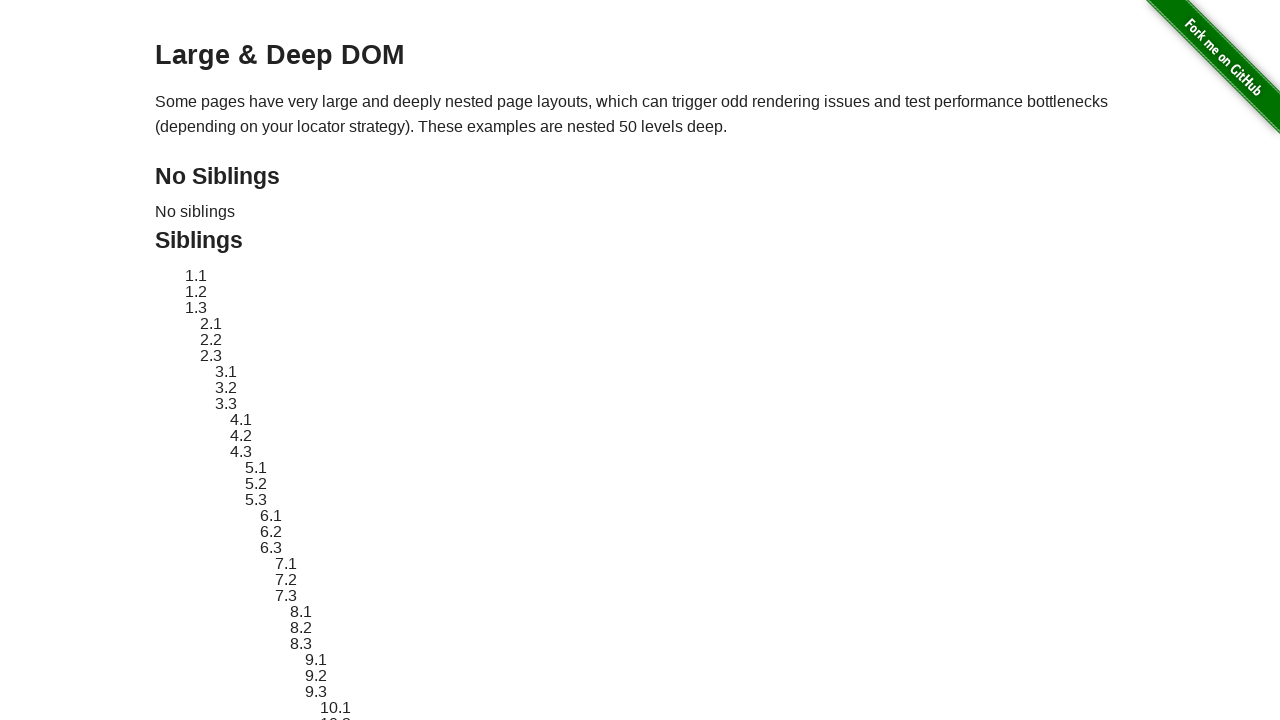

Located target element with ID 'sibling-2.3'
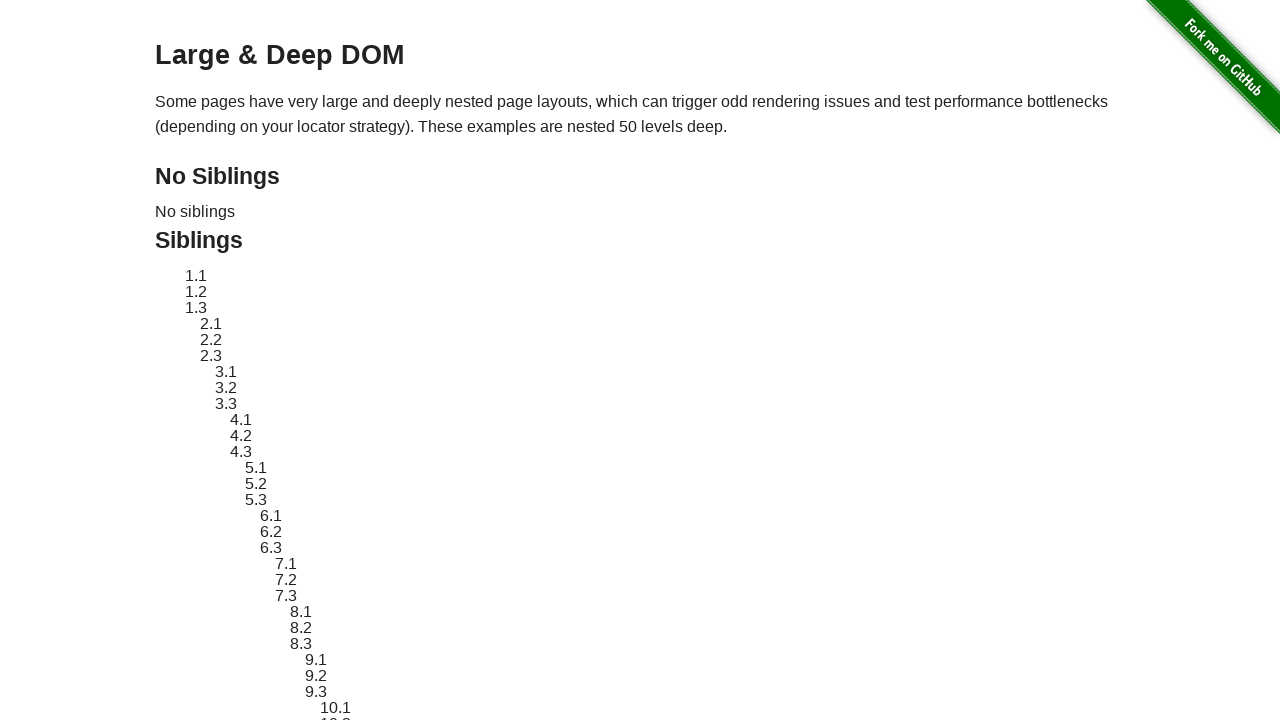

Target element is now visible
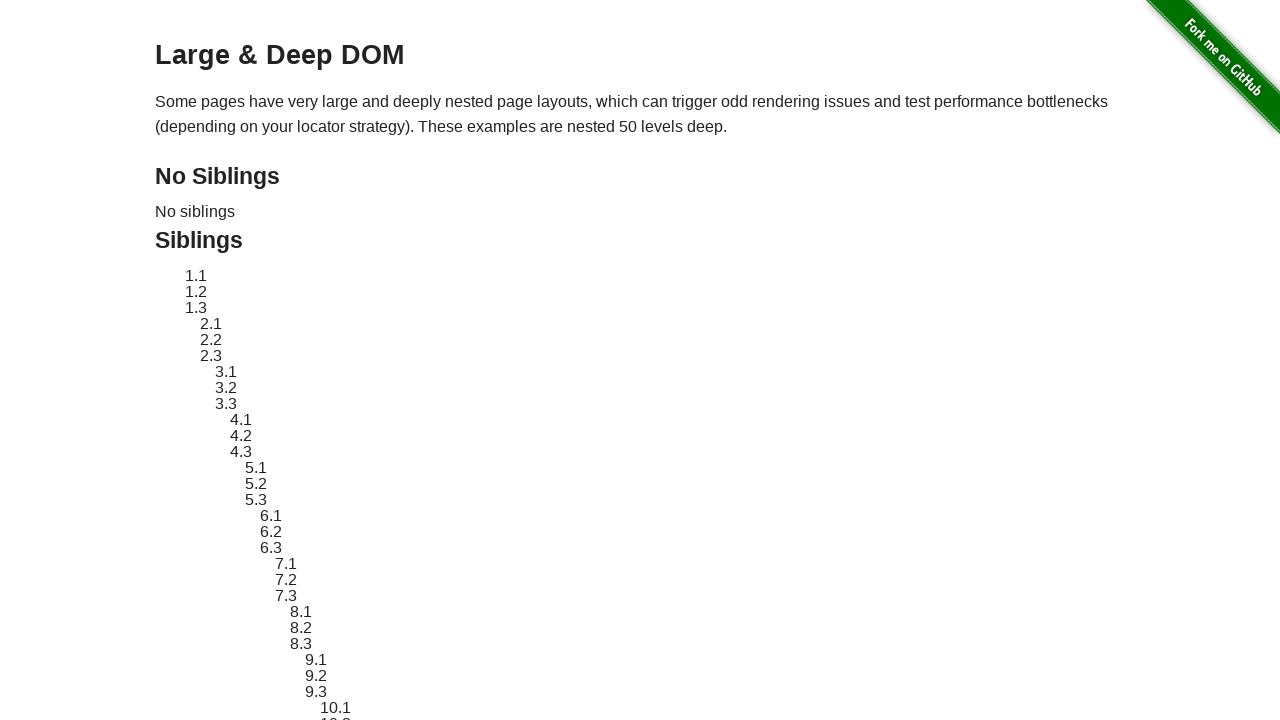

Retrieved original style attribute from target element
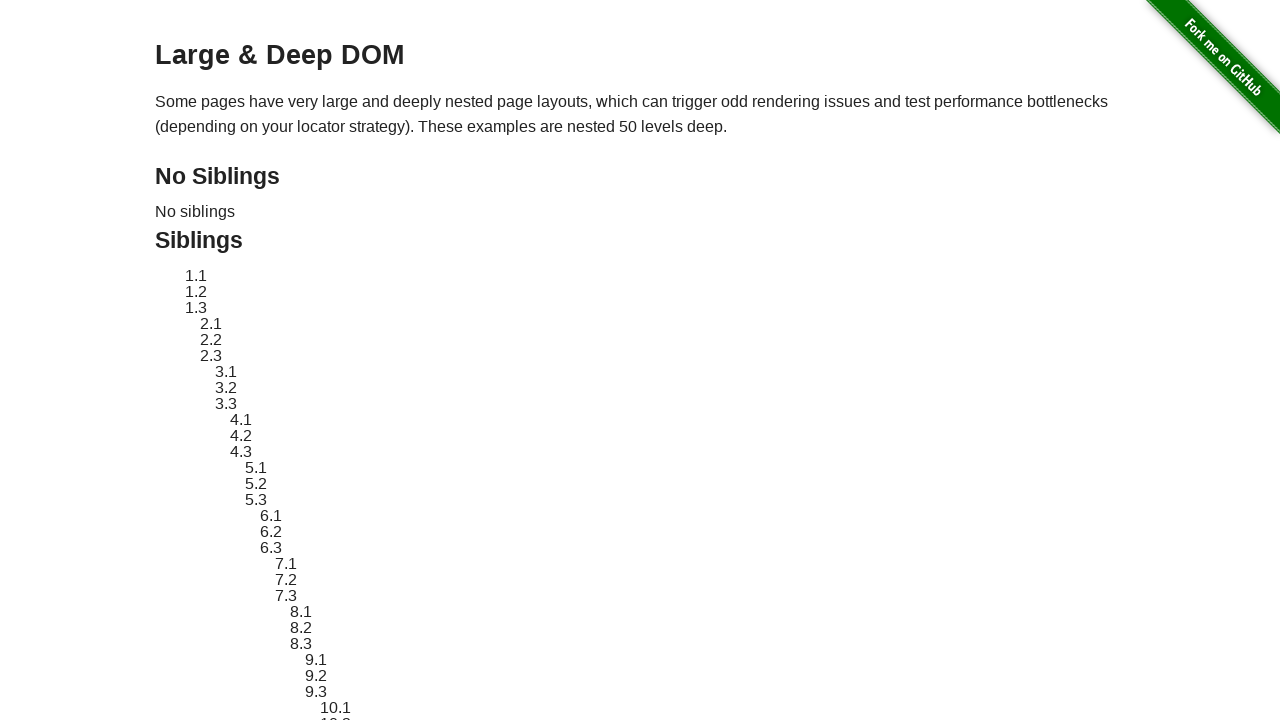

Applied red dashed border highlight to target element
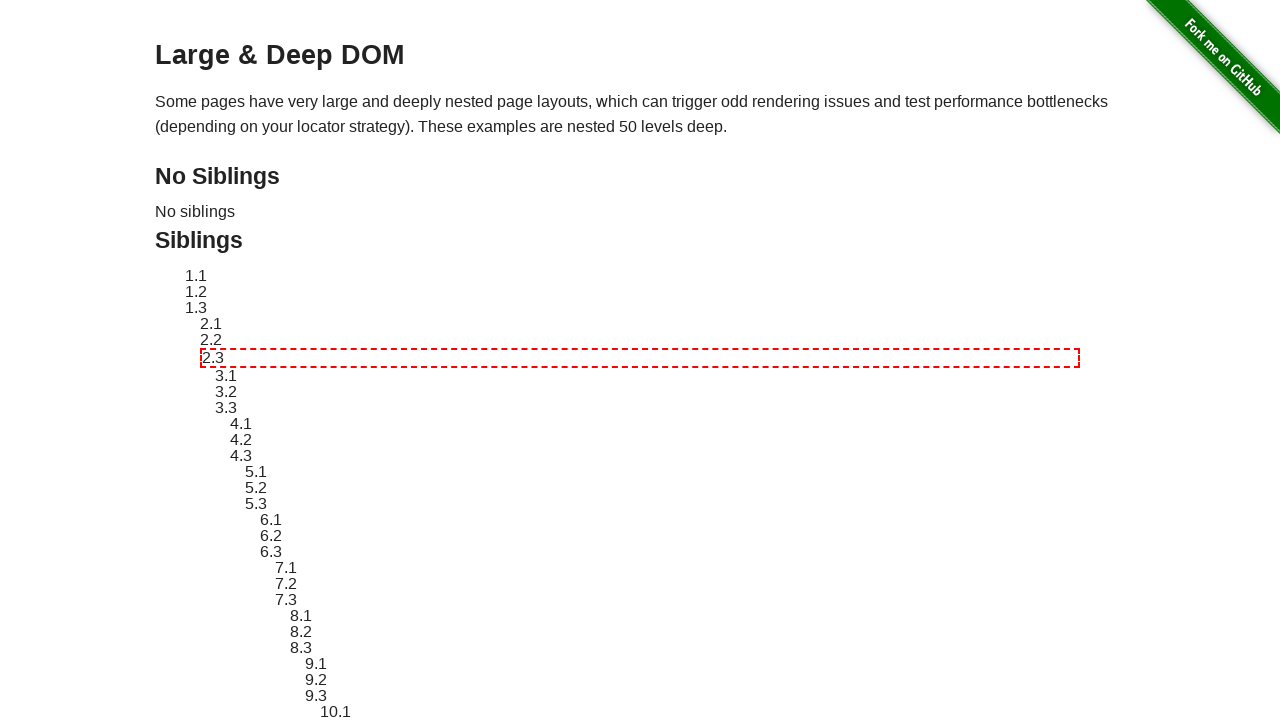

Waited 2 seconds to visually observe the highlight
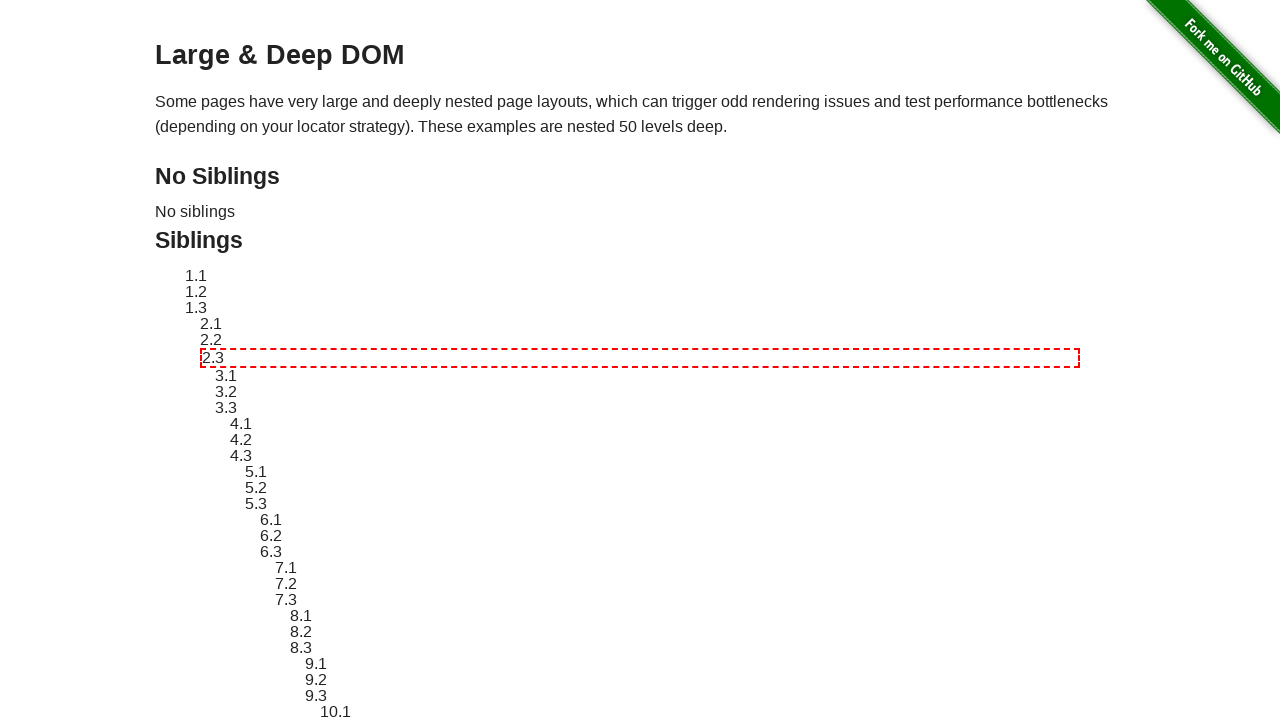

Reverted target element styling back to original
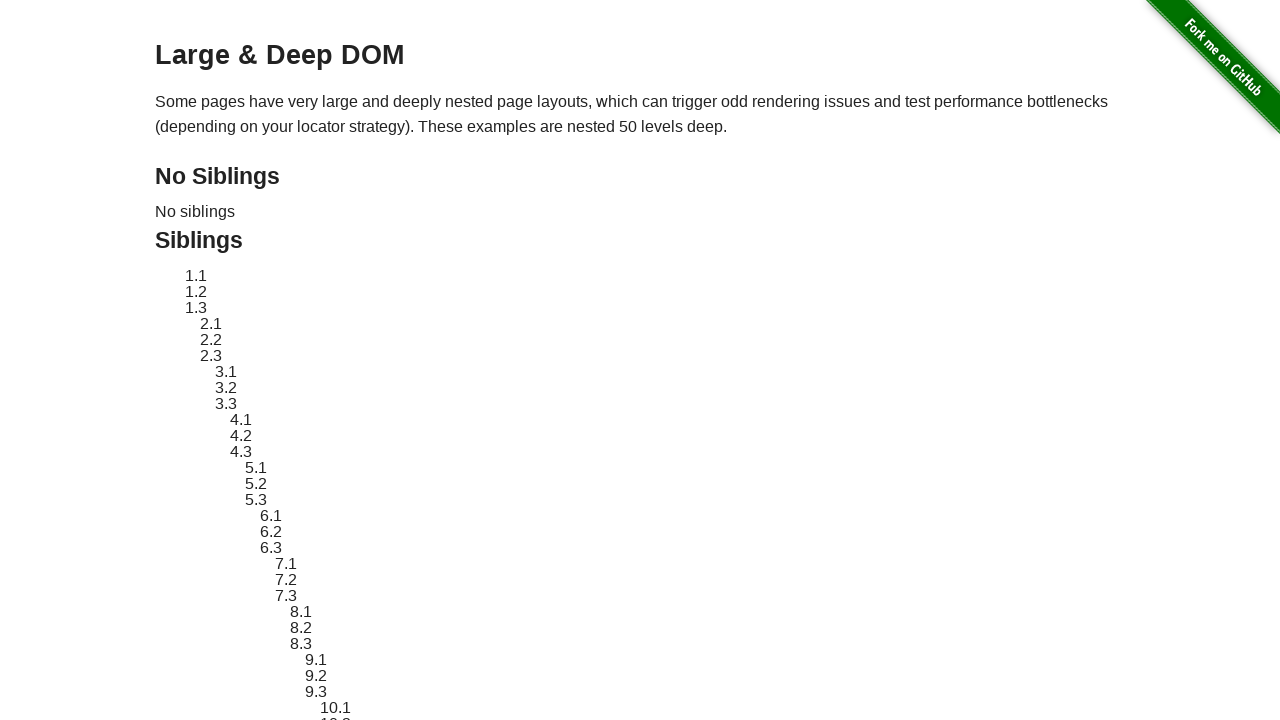

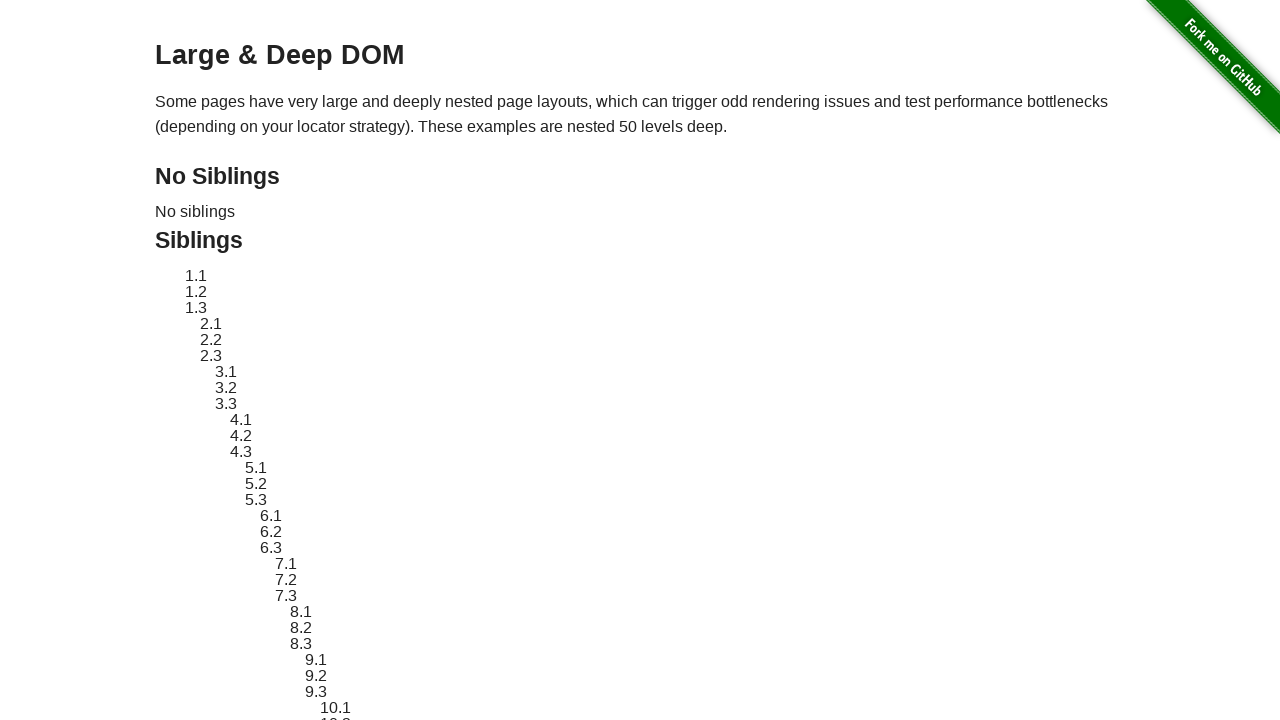